Tests form interactions on a practice automation page by clicking a checkbox, selecting a dropdown option based on the checkbox label, entering text in an input field, triggering an alert, and verifying the alert contains the expected text.

Starting URL: https://rahulshettyacademy.com/AutomationPractice/

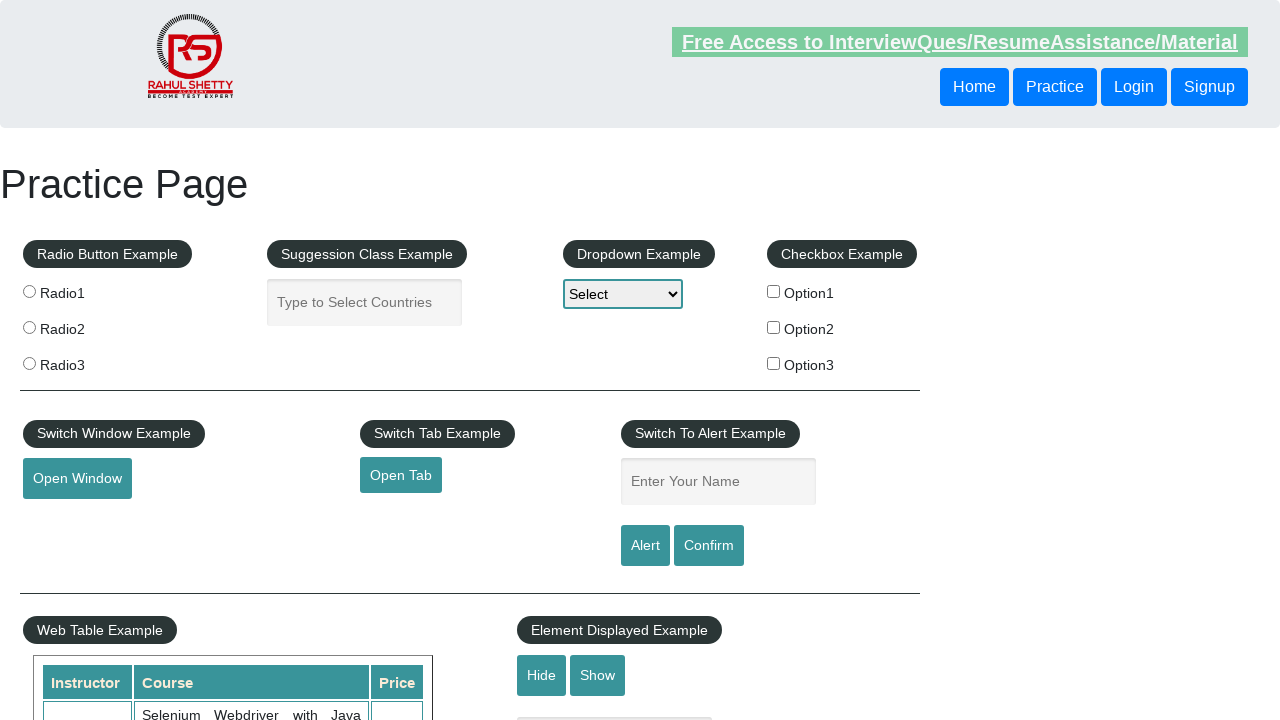

Clicked the first checkbox (checkBoxOption1) at (774, 291) on #checkBoxOption1
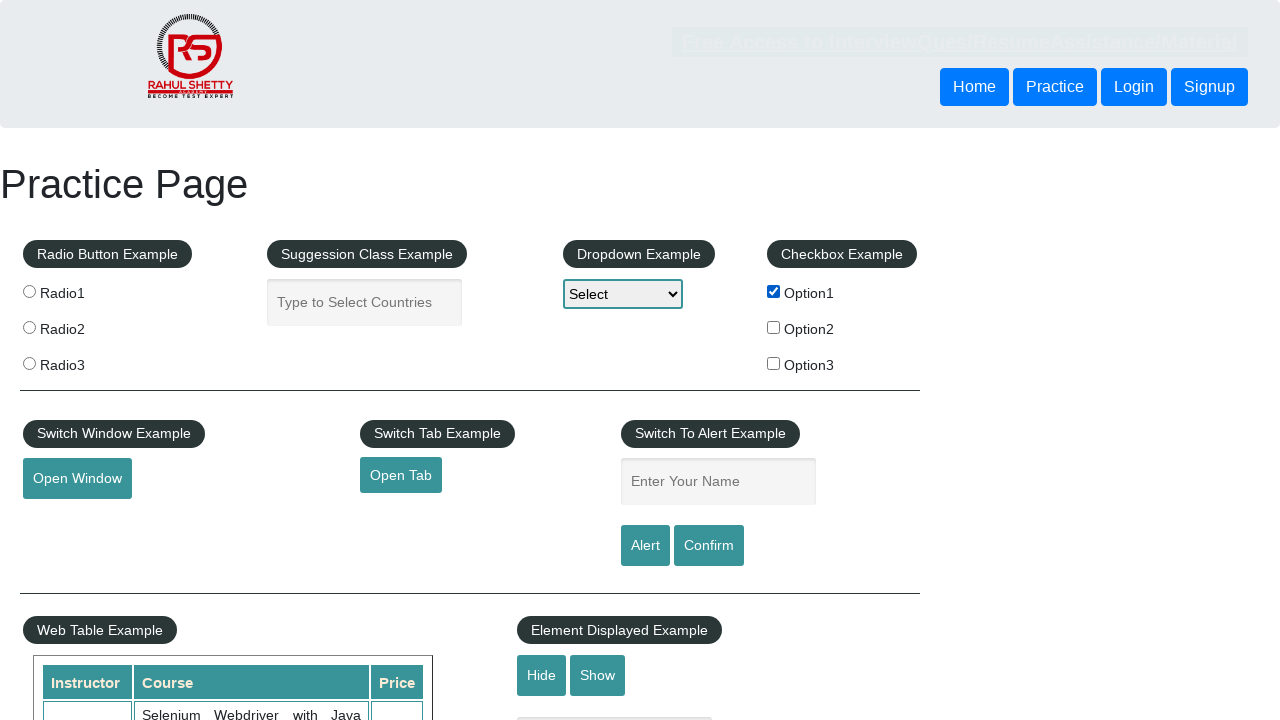

Retrieved checkbox label text: 'Option1'
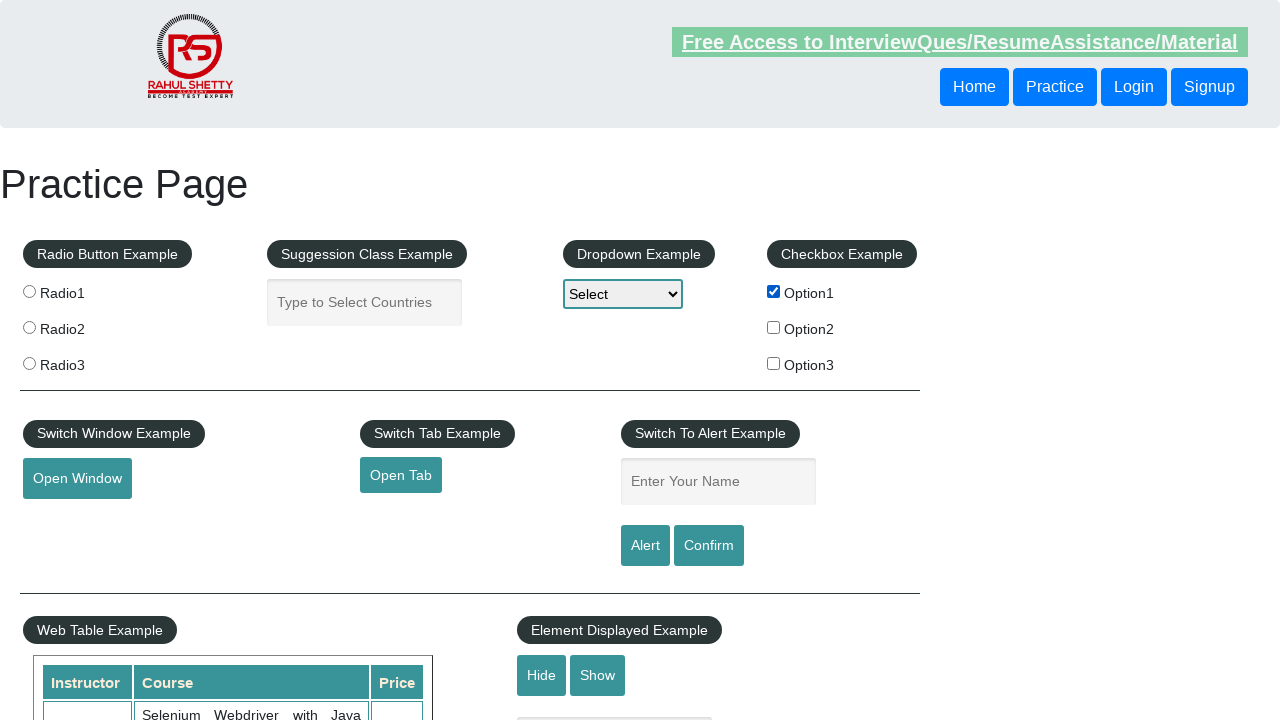

Selected dropdown option matching label 'Option1' on #dropdown-class-example
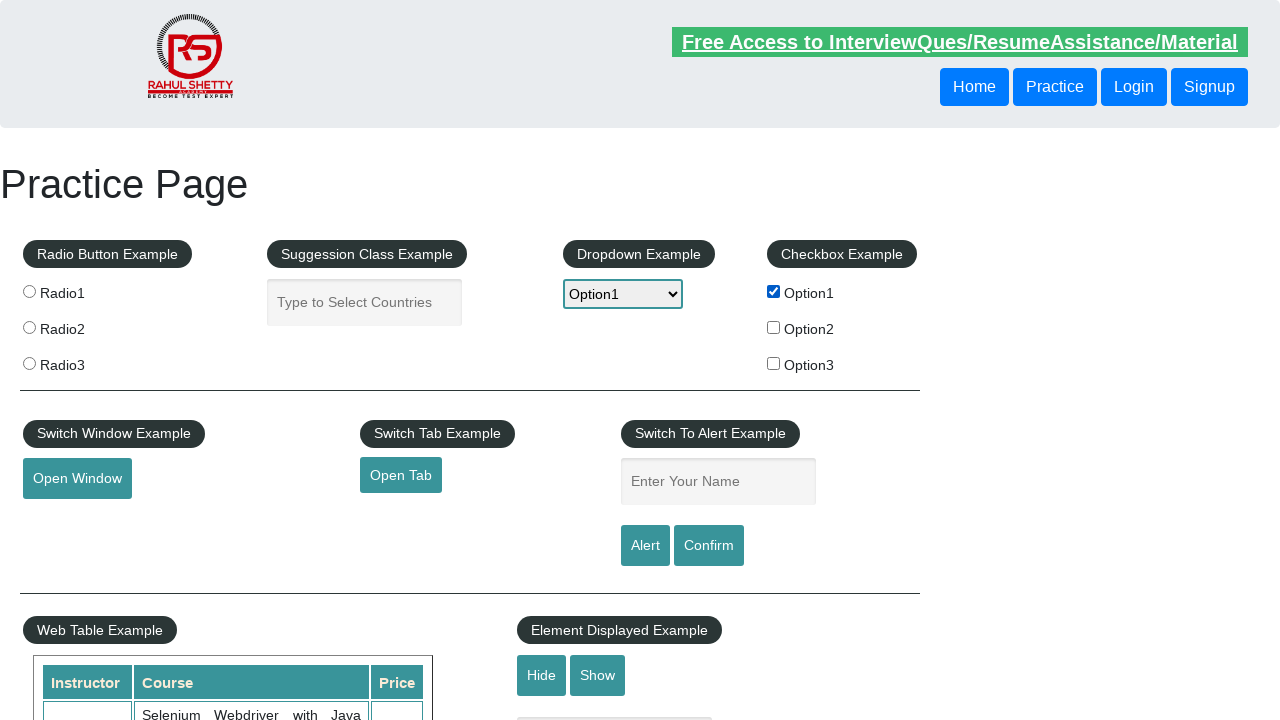

Filled name input field with 'Option1' on #name
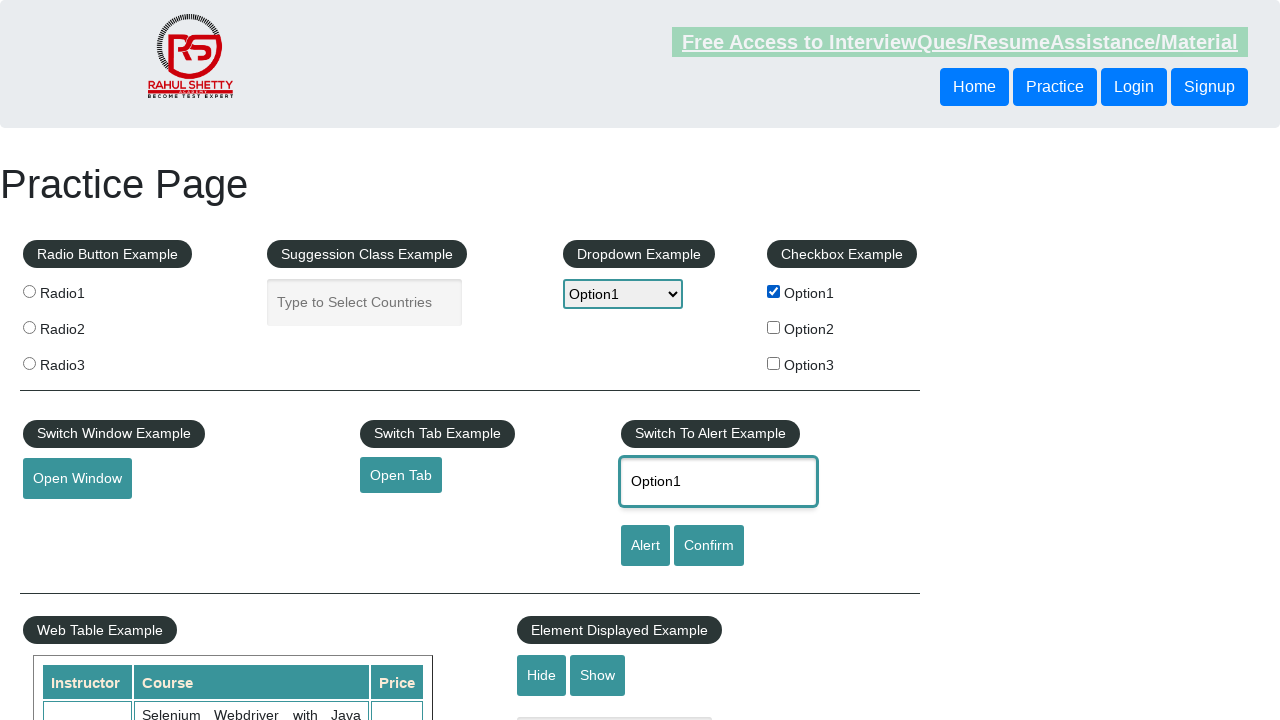

Clicked the alert button (alertbtn) at (645, 546) on #alertbtn
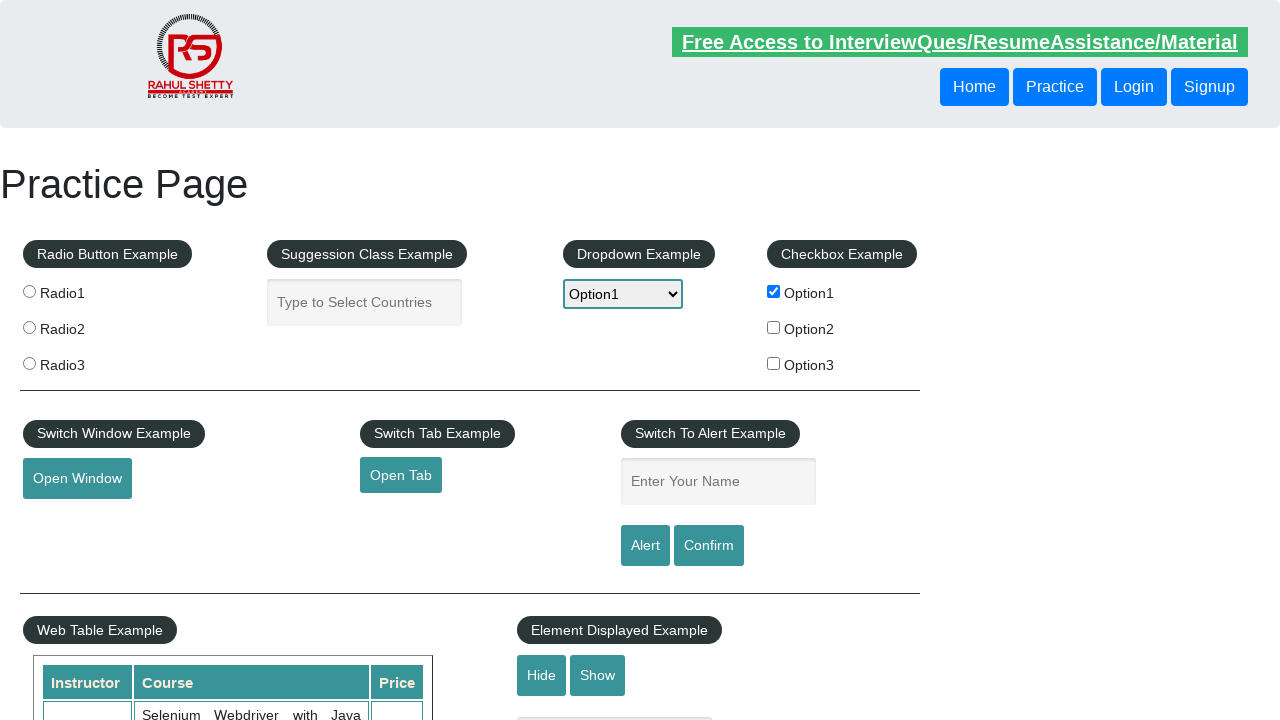

Alert dialog appeared and was handled - verified it contains 'Option1'
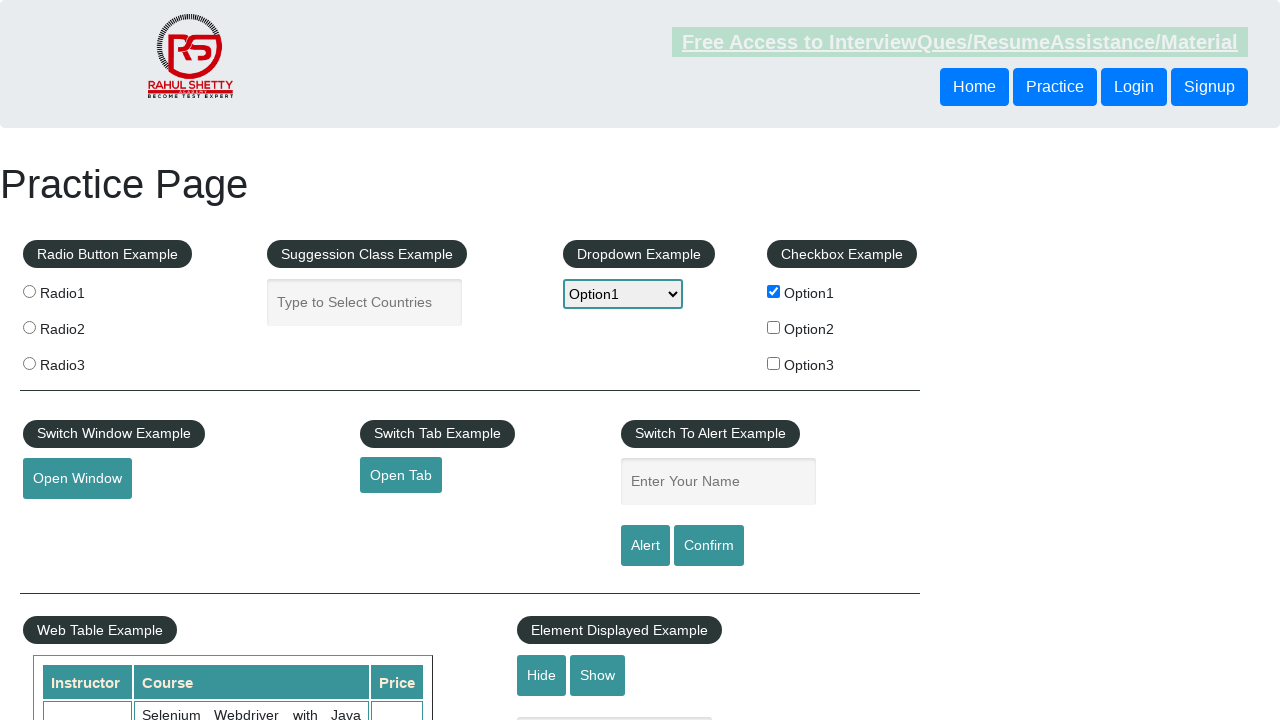

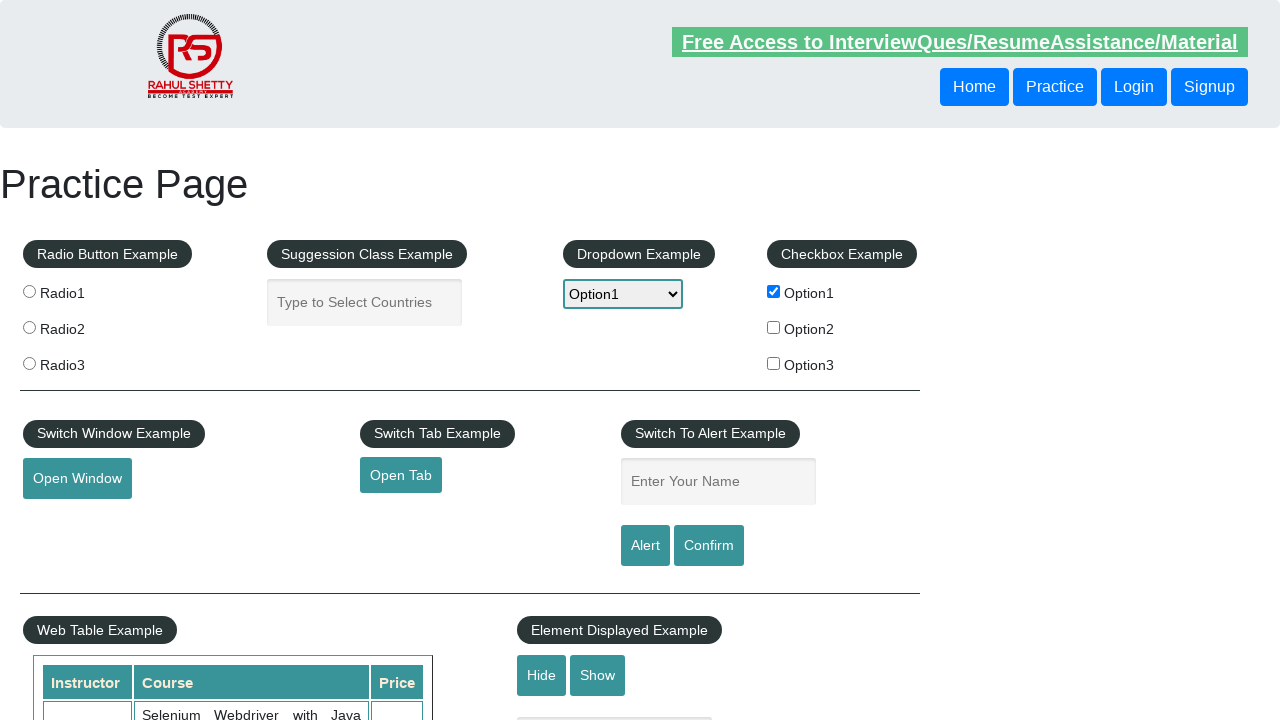